Tests keyboard actions including filling a text field, selecting all text, copying, tabbing to another field, and pasting the copied content

Starting URL: https://gotranscript.com/text-compare

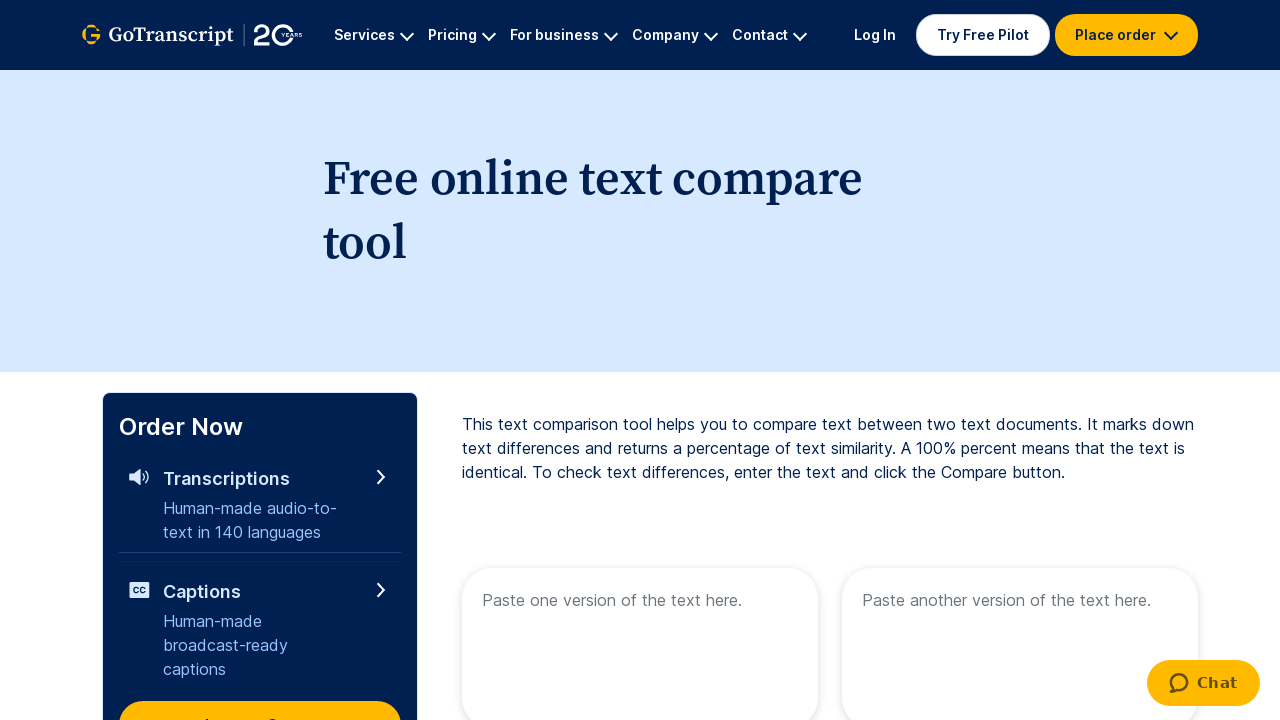

Filled first text area with 'Welcome to Playwright ' on [name='text1']
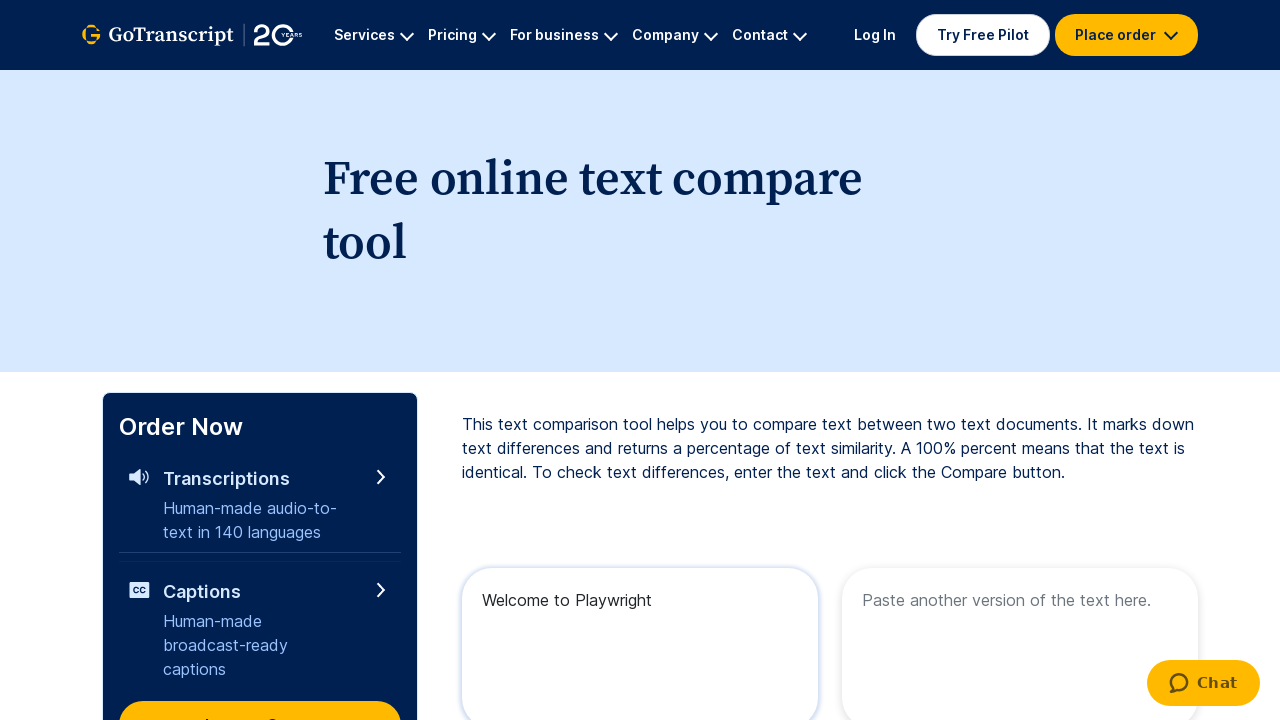

Selected all text using Meta+A keyboard shortcut
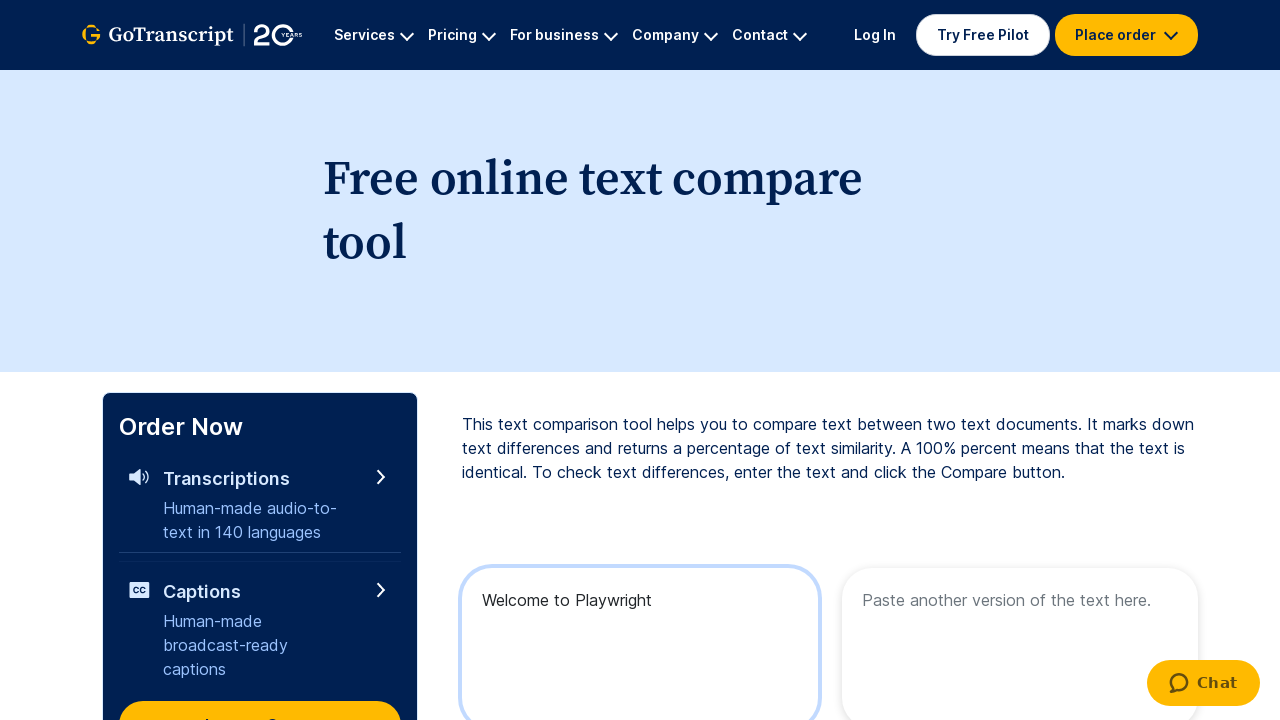

Copied selected text using Meta+C keyboard shortcut
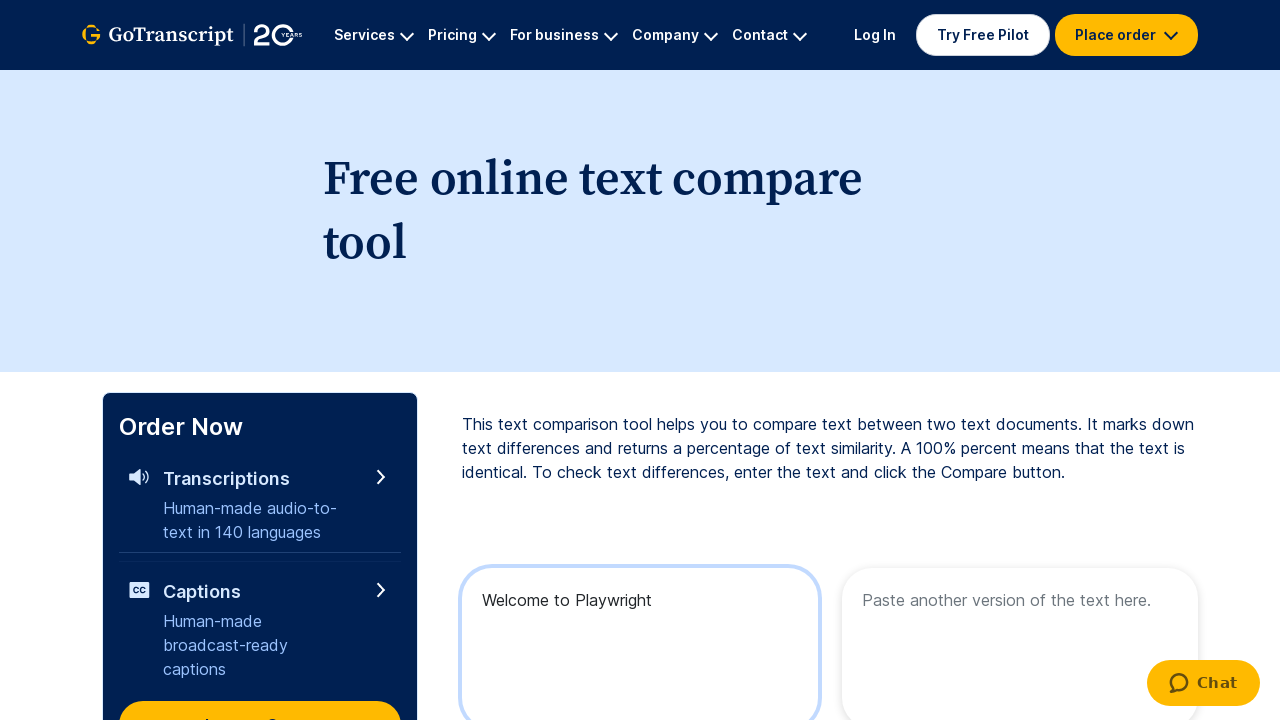

Pressed Tab key down
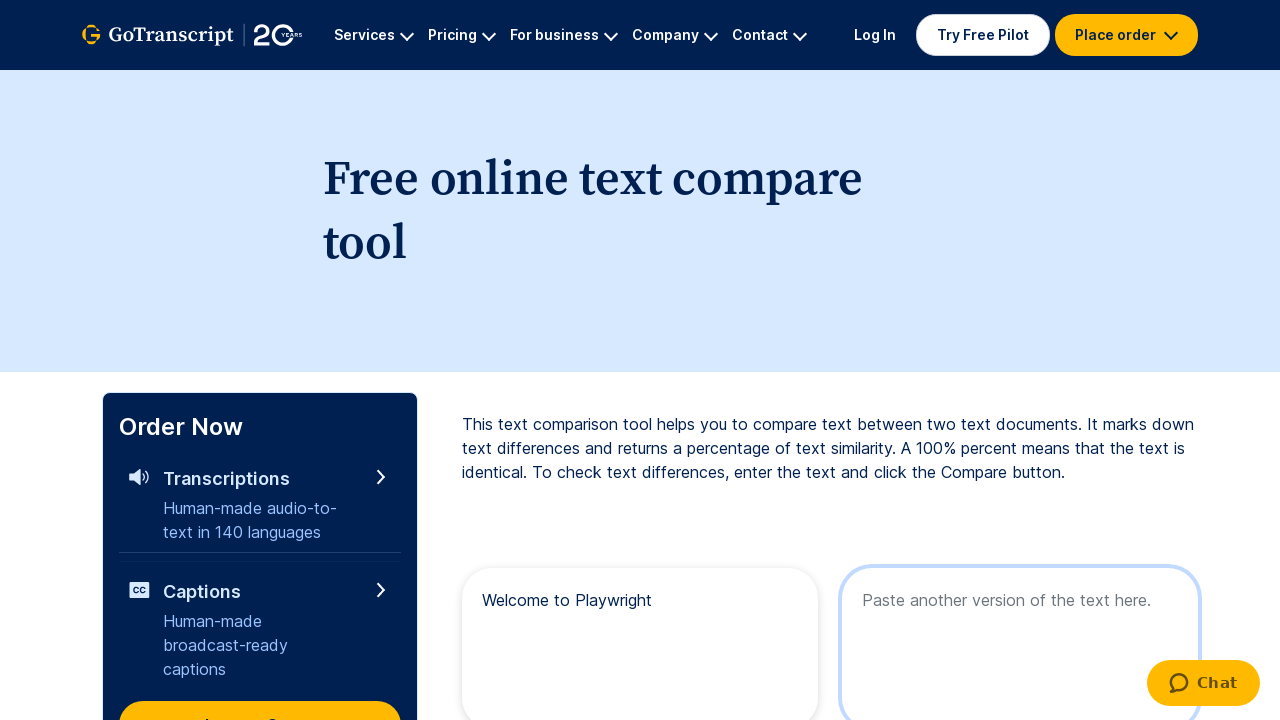

Released Tab key and tabbed to next field
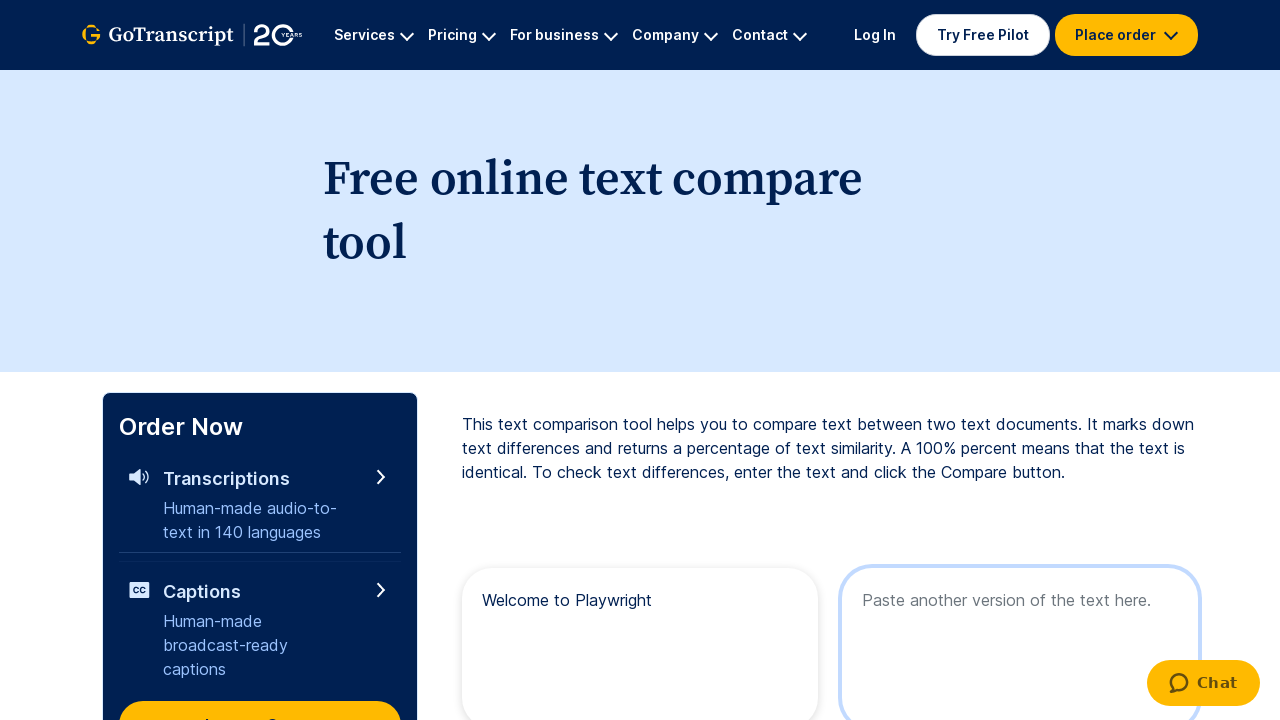

Pasted copied text into second field using Meta+V keyboard shortcut
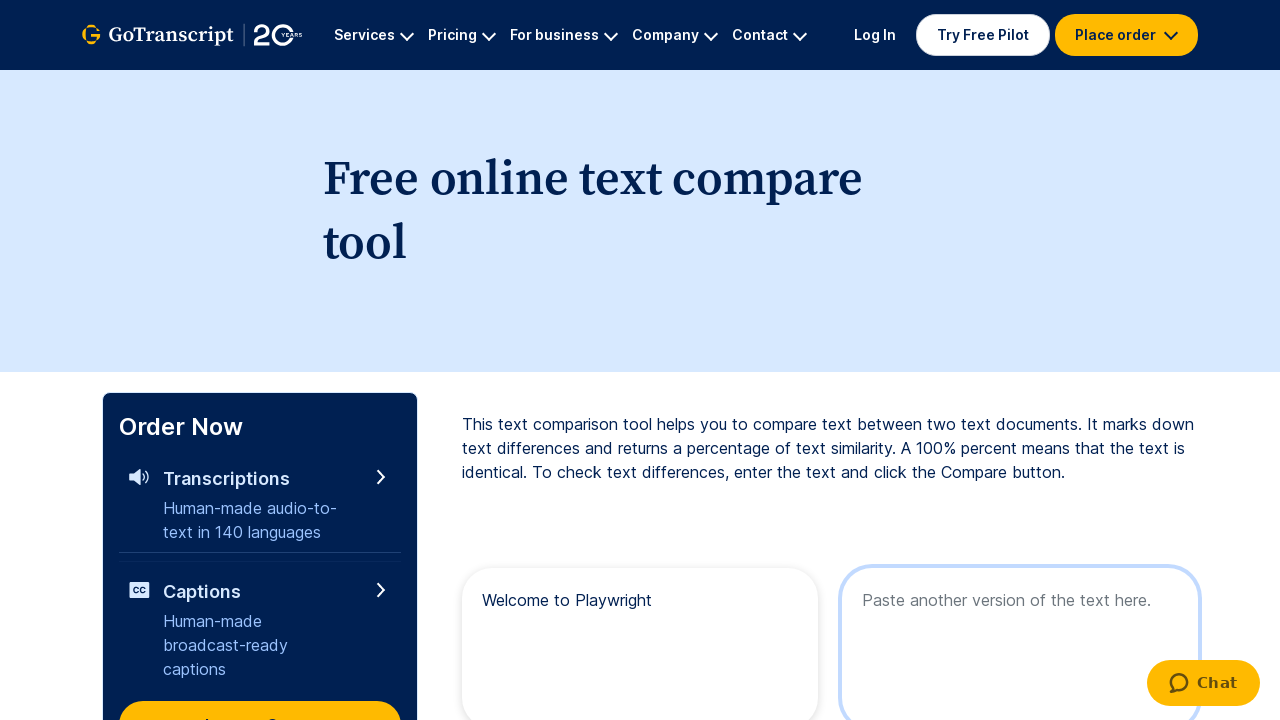

Waited 2 seconds for keyboard actions to complete
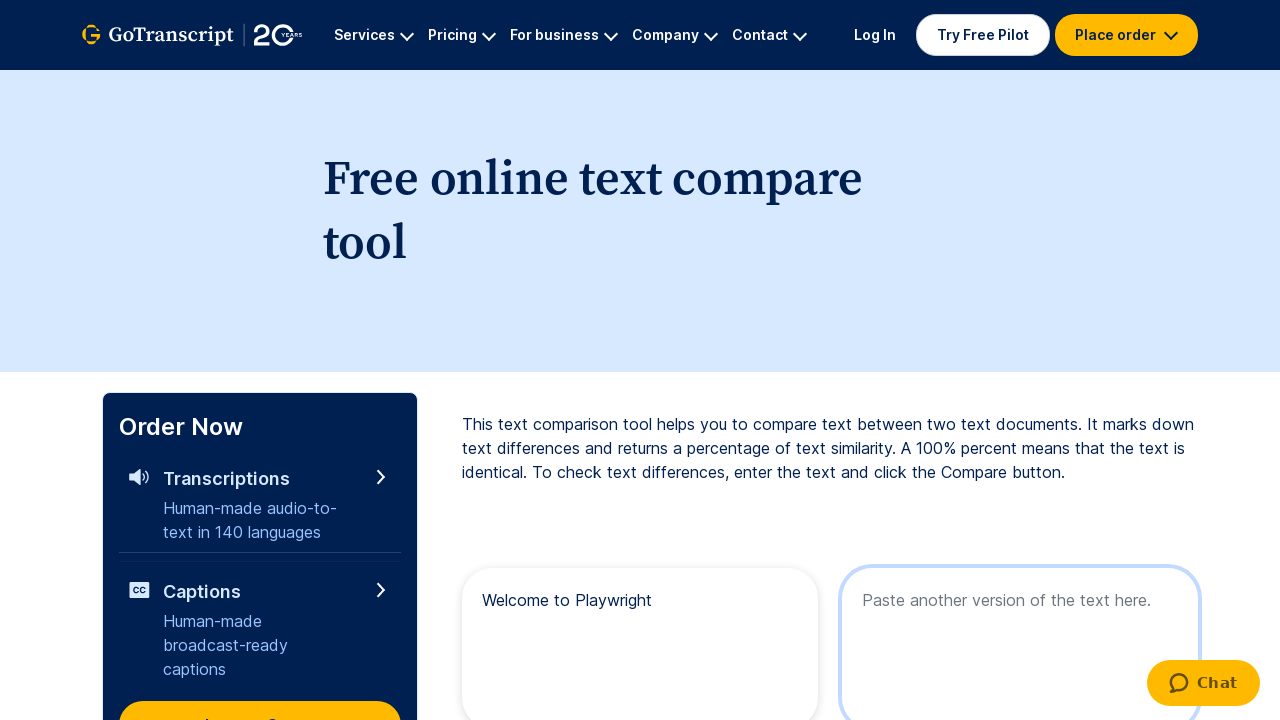

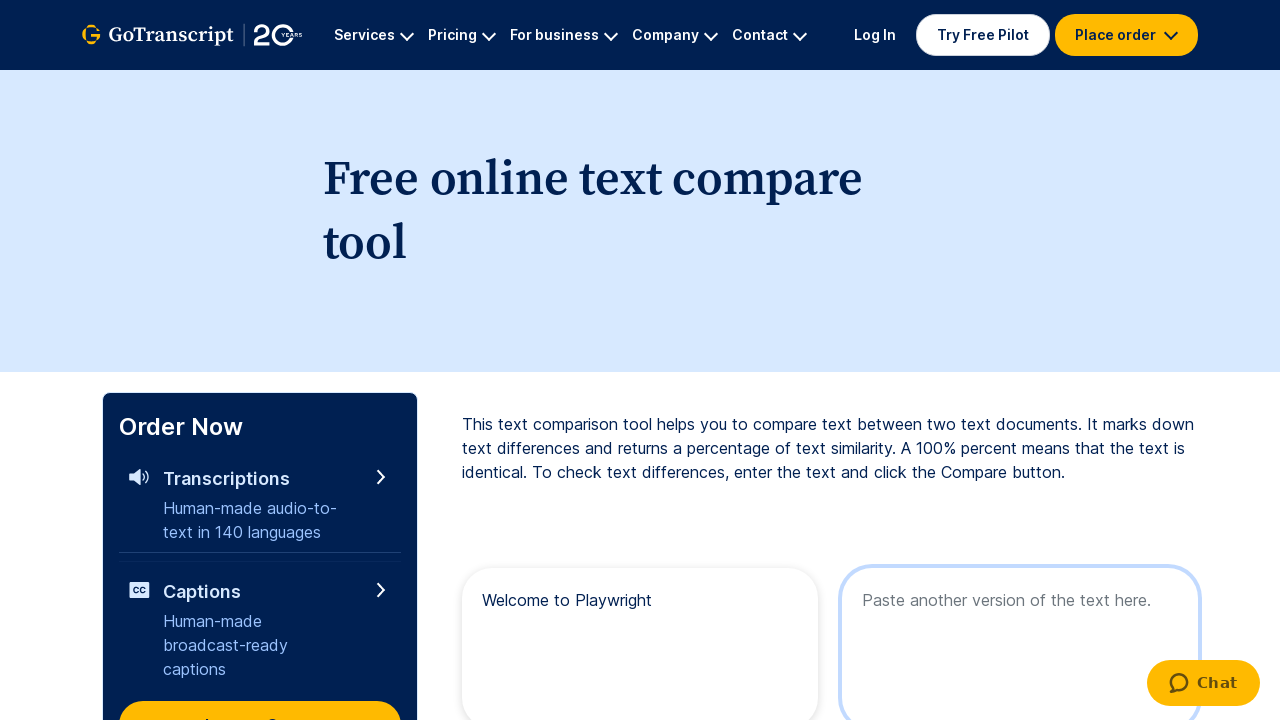